Tests relative locator functionality on a form page by interacting with elements positioned relative to other elements - finding labels above inputs, clicking date field below label, checking checkbox to the left of text, and finding label to the right of radio button

Starting URL: https://rahulshettyacademy.com/angularpractice/

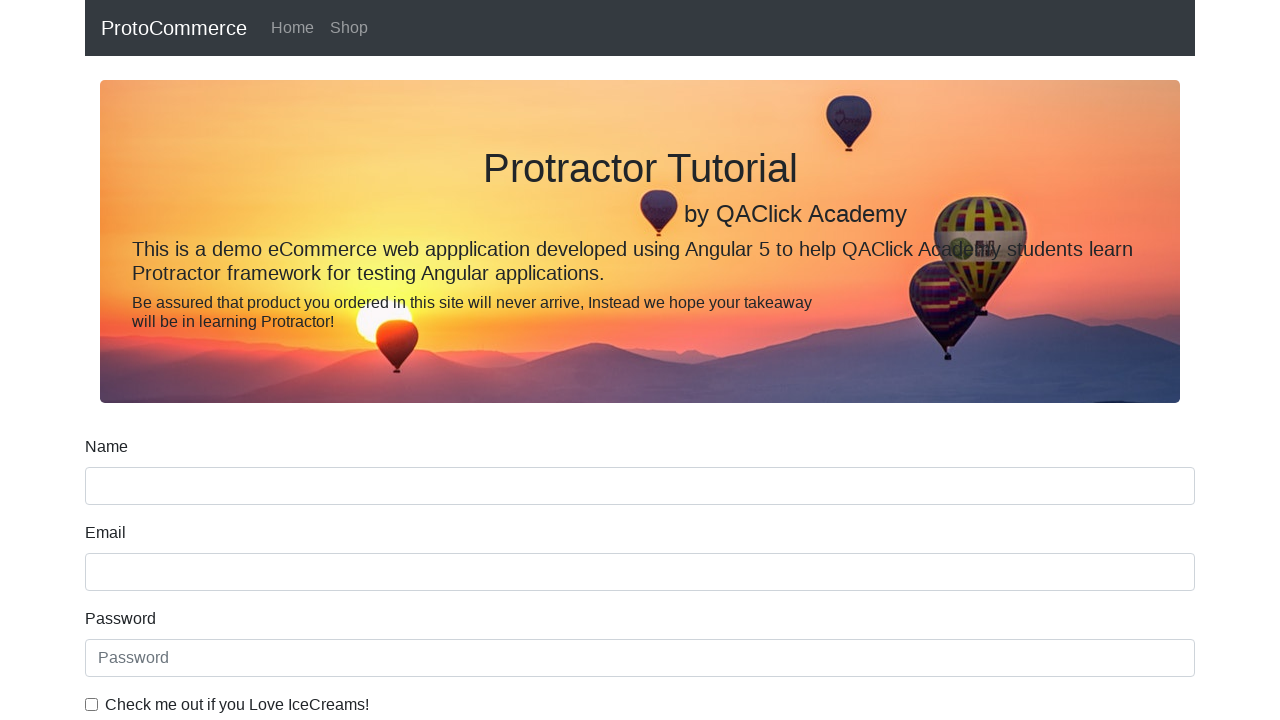

Located name input field
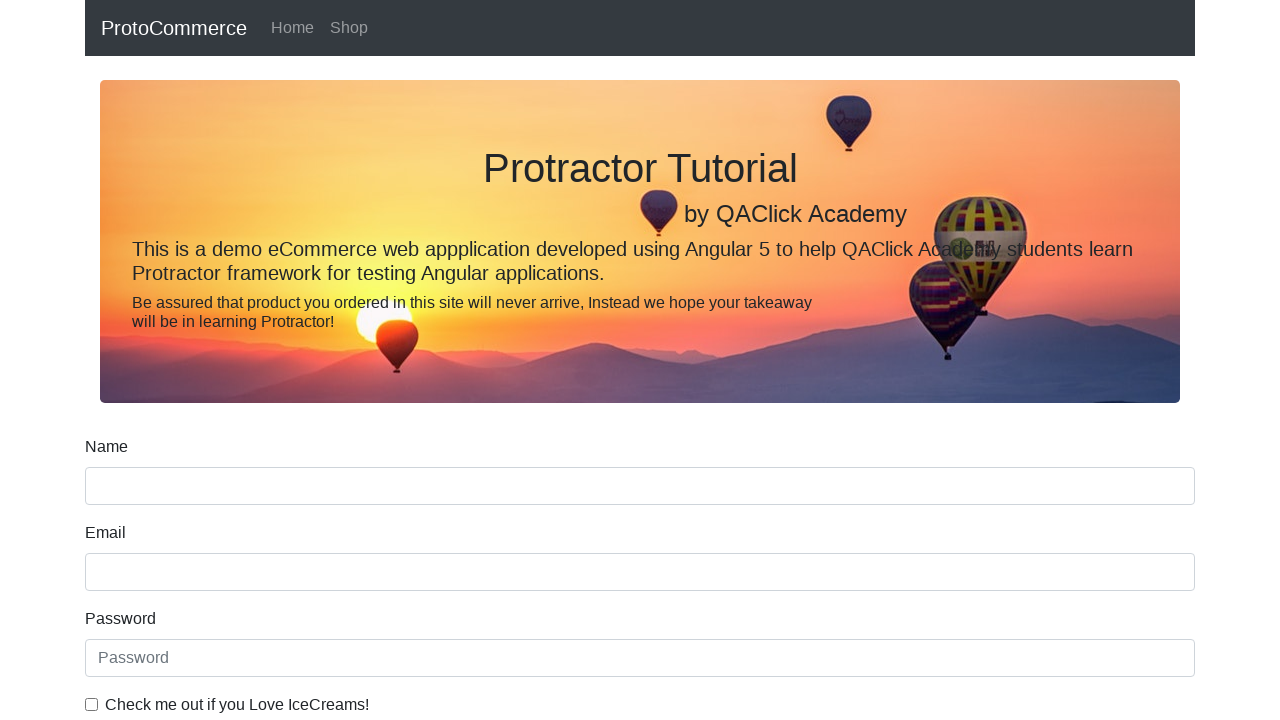

Located label above name input field using relative locator
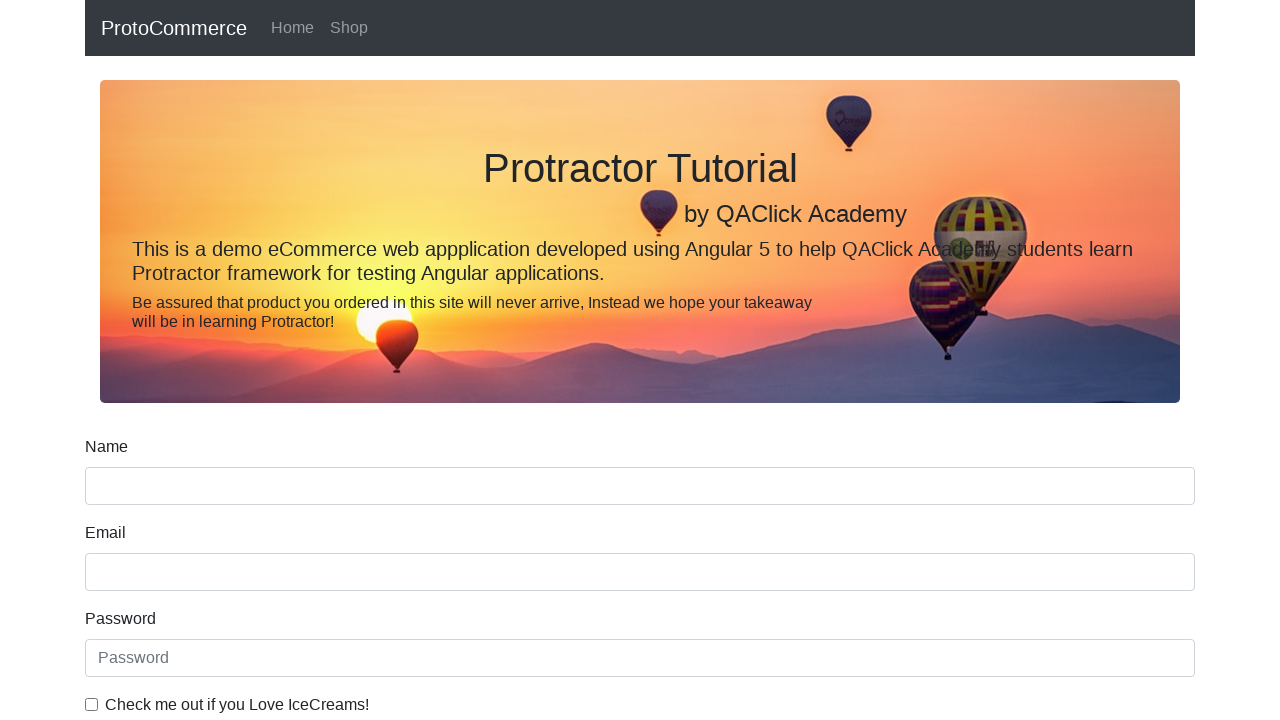

Printed first label text content (Name)
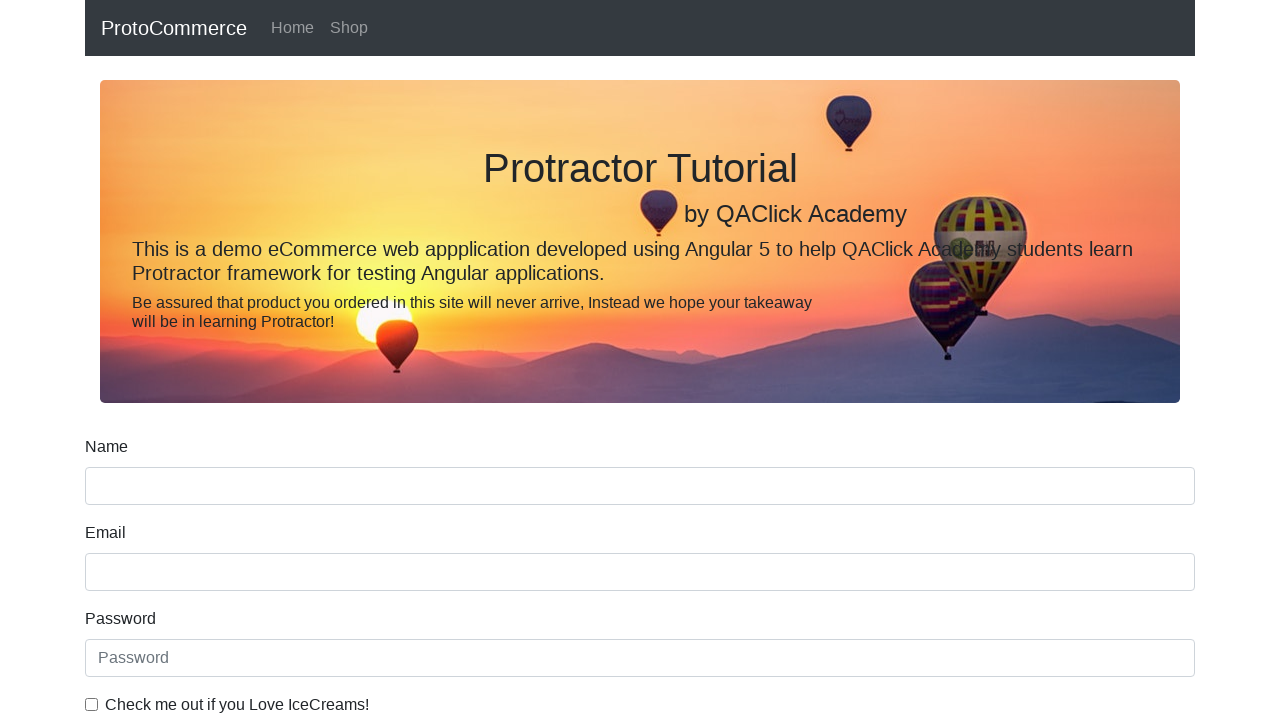

Located Date of Birth label
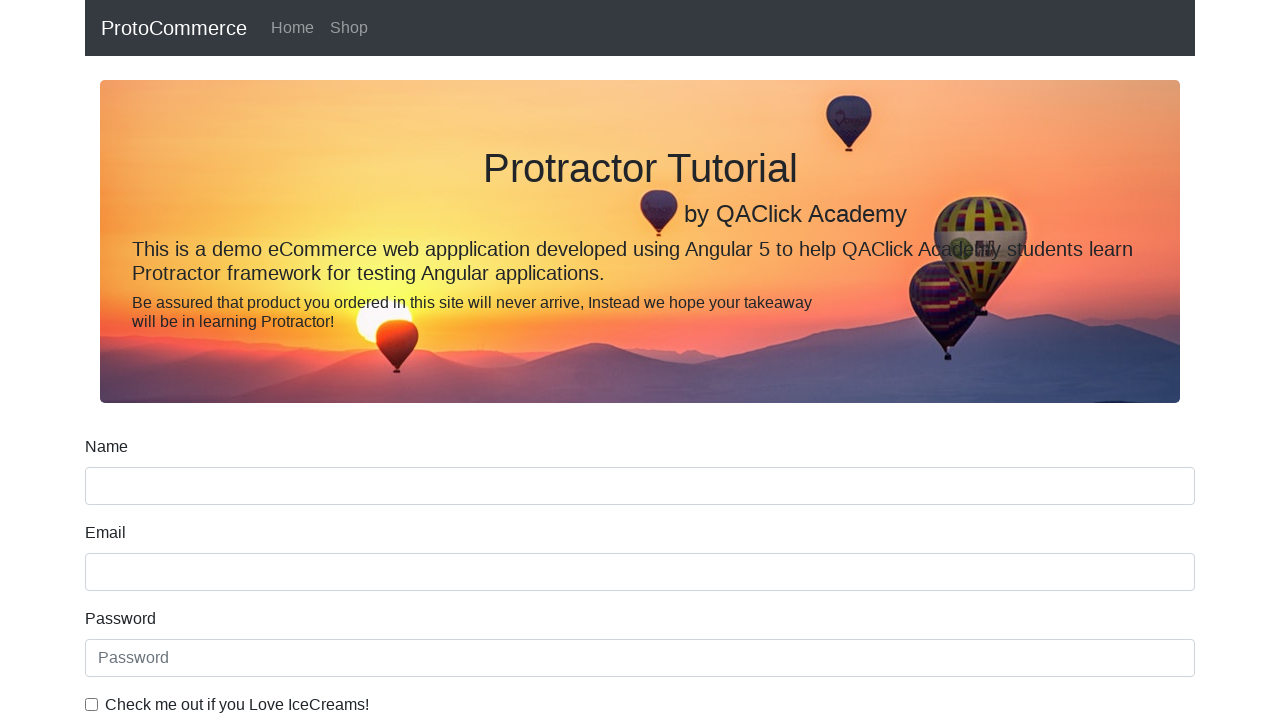

Clicked date input field below Date of Birth label at (640, 412) on input[type='date']
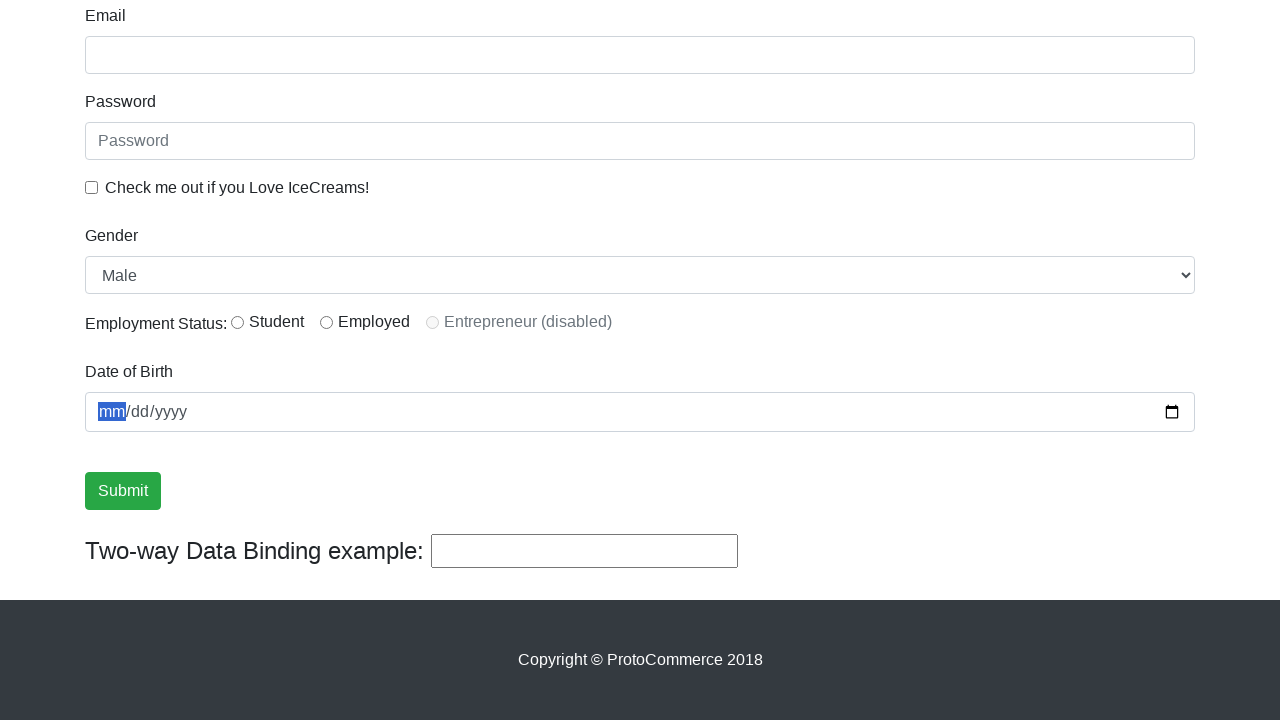

Clicked checkbox to the left of IceCreams text at (92, 187) on input#exampleCheck1
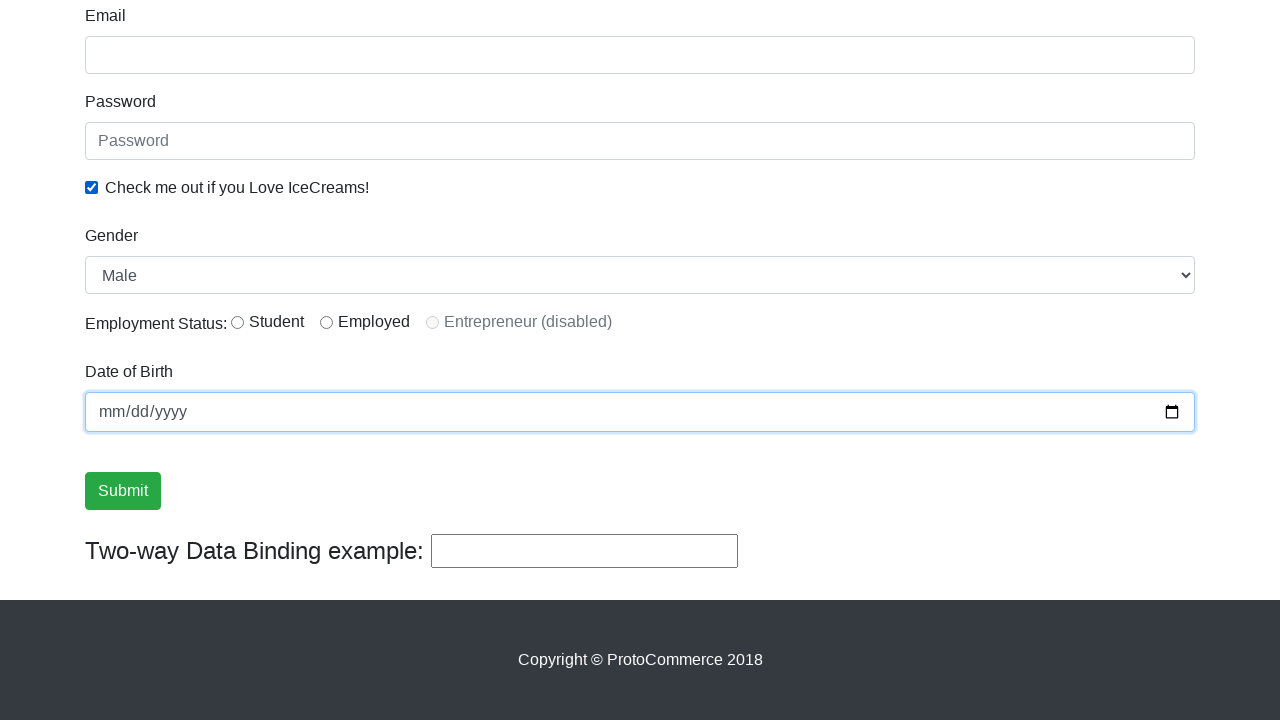

Located first radio button in inlineRadioOptions group
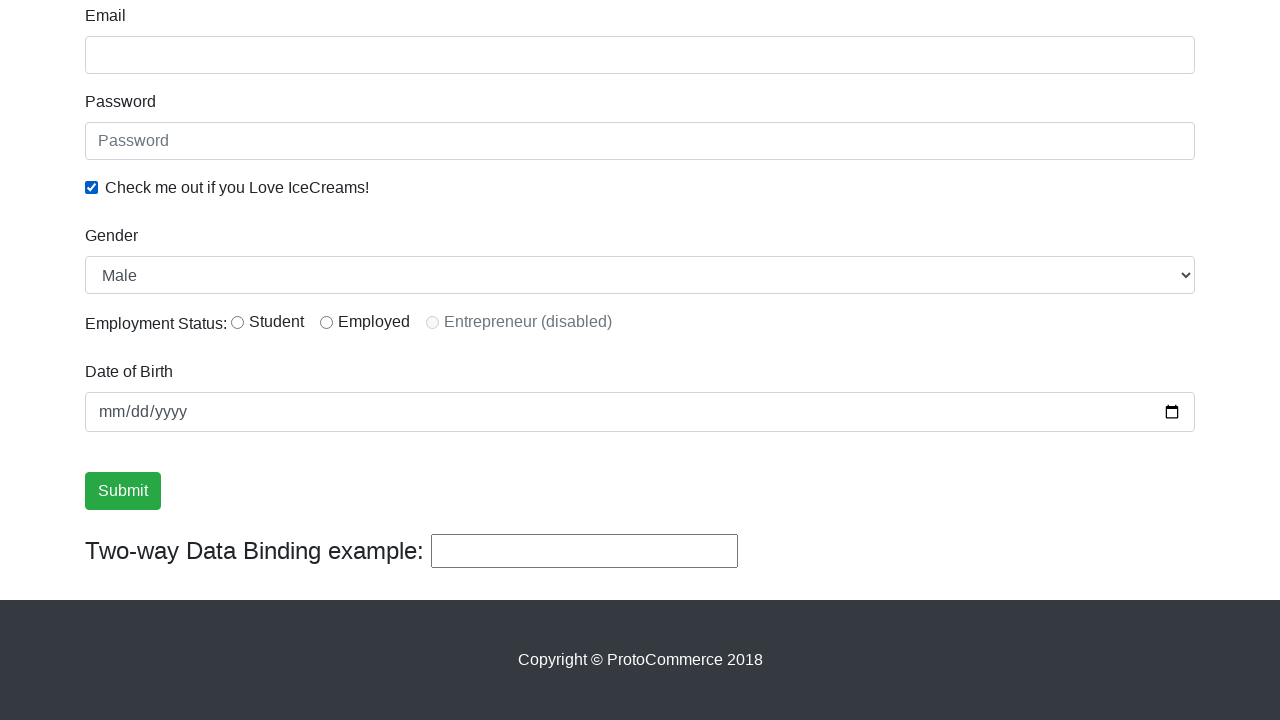

Printed label text to the right of first radio button (Student)
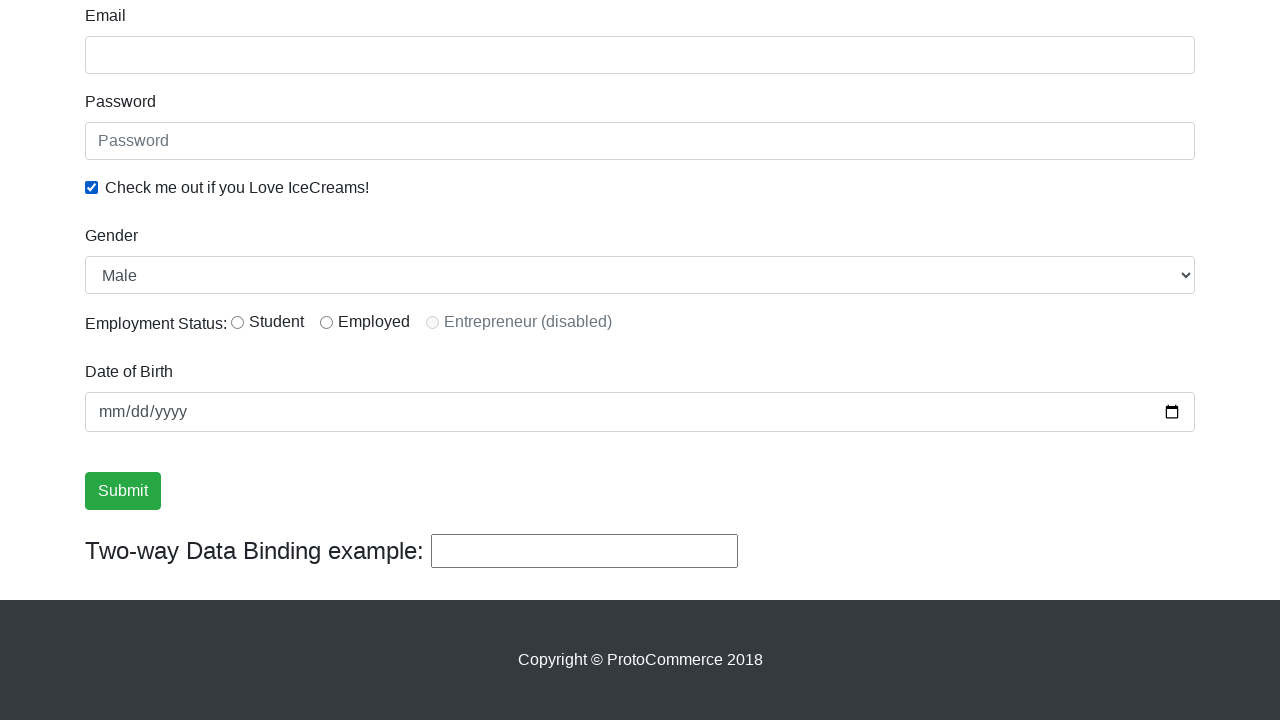

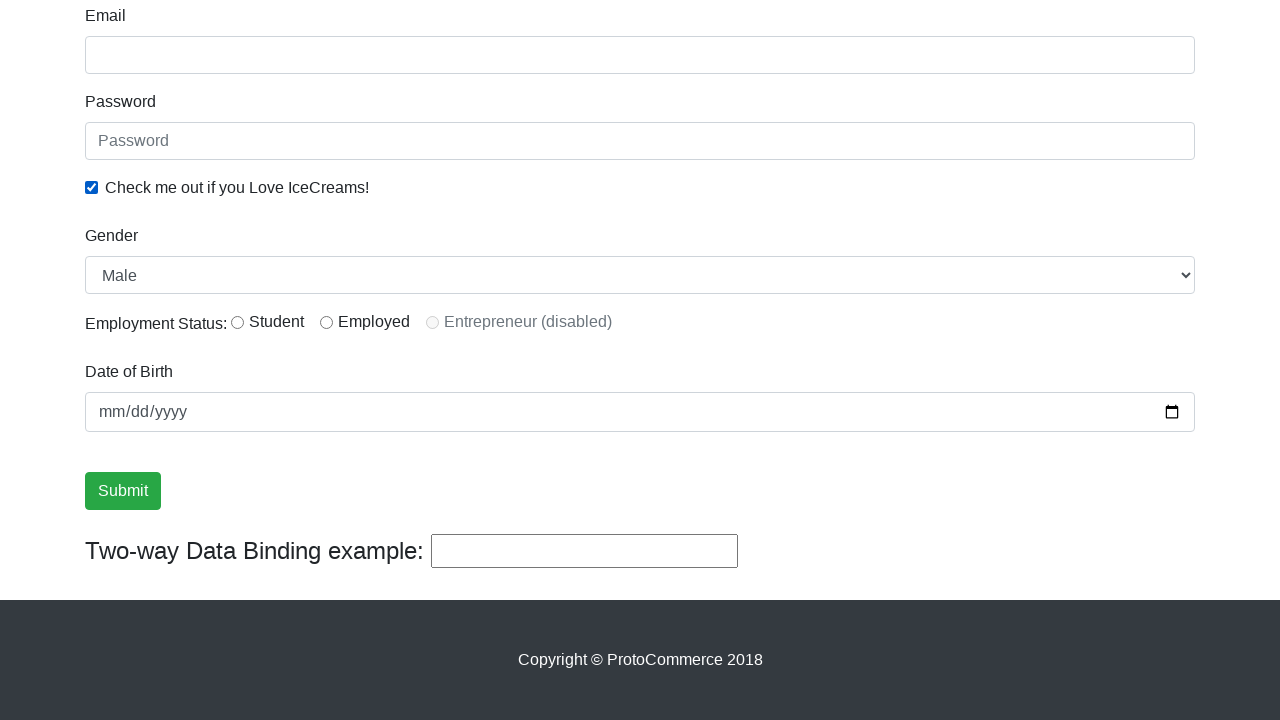